Navigates to a popup menu sample page and performs a right-click context menu action on an image element

Starting URL: https://deluxe-menu.com/popup-mode-sample.html

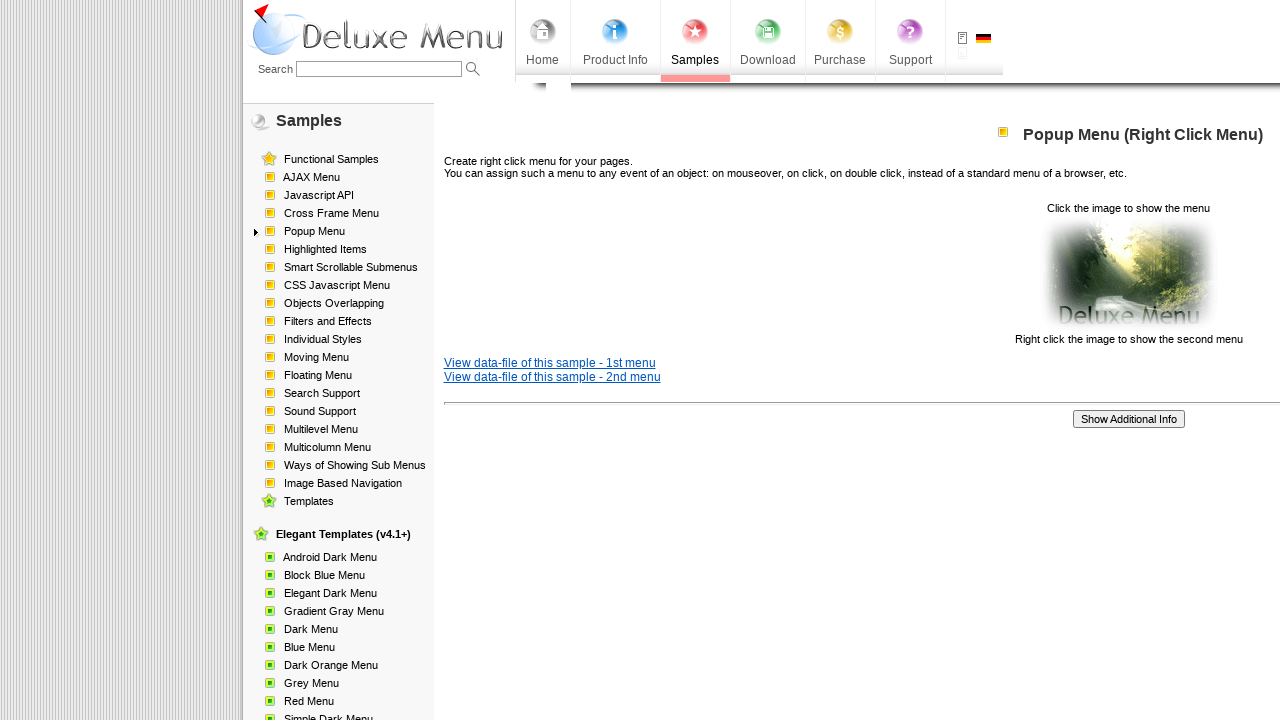

Navigated to popup menu sample page
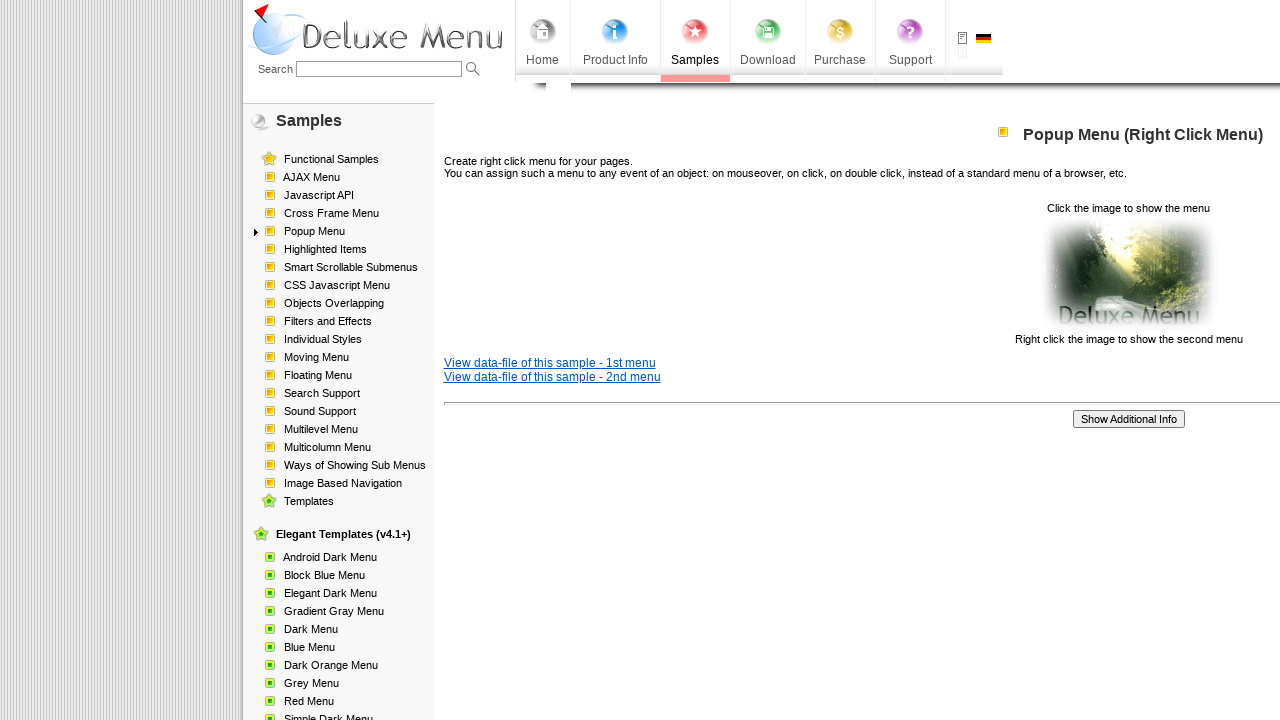

Located image element via XPath
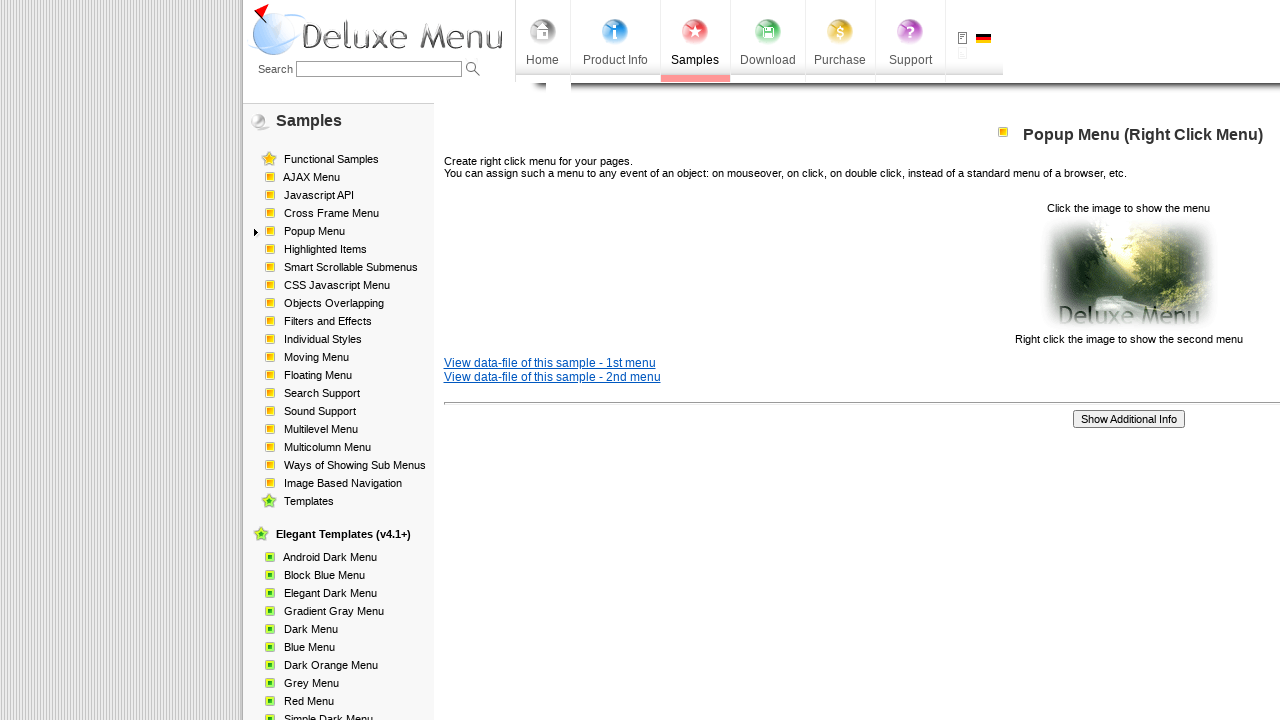

Performed right-click context menu action on image element at (1128, 274) on xpath=/html/body/div/table/tbody/tr/td[2]/div[2]/table[1]/tbody/tr/td[3]/p[2]/im
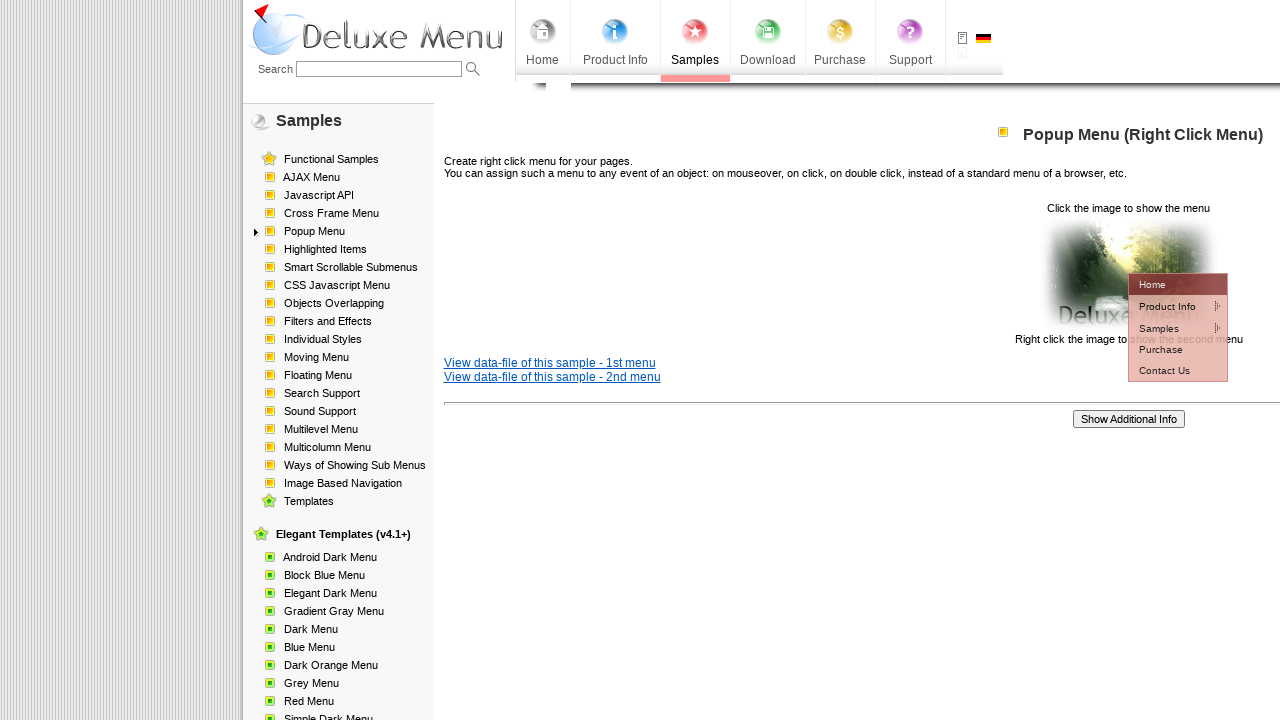

Waited 2 seconds to observe context menu
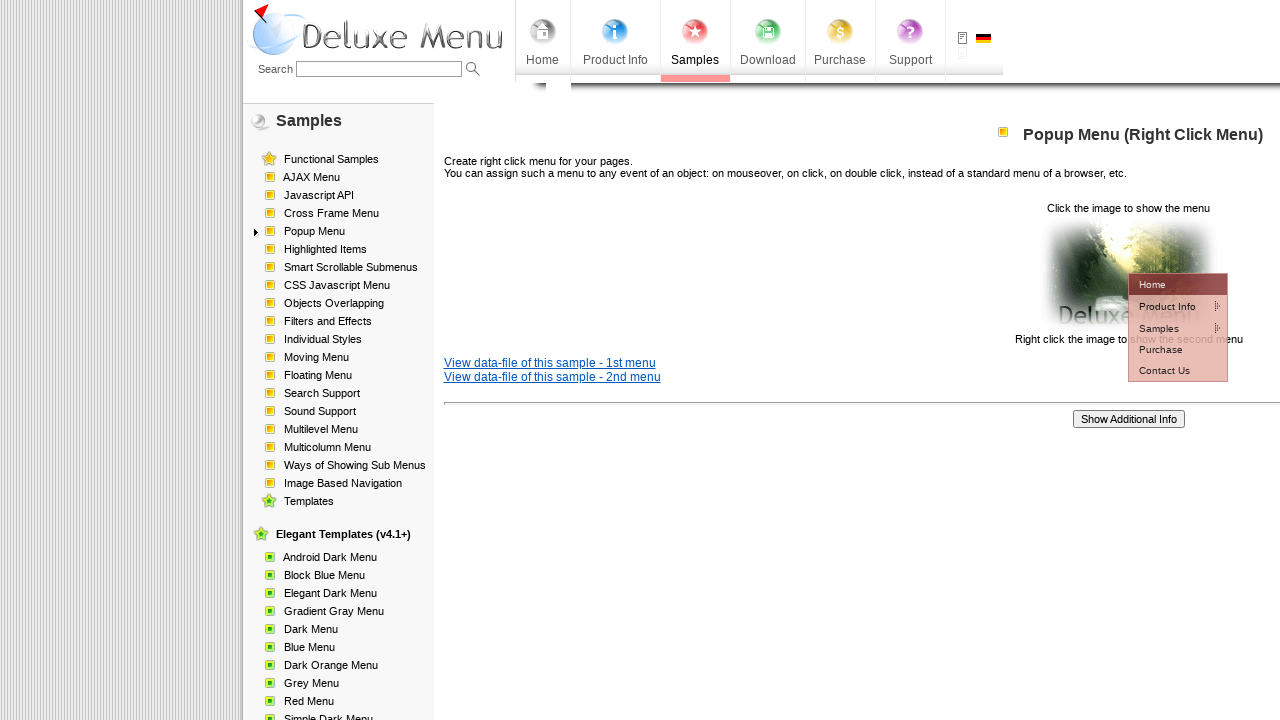

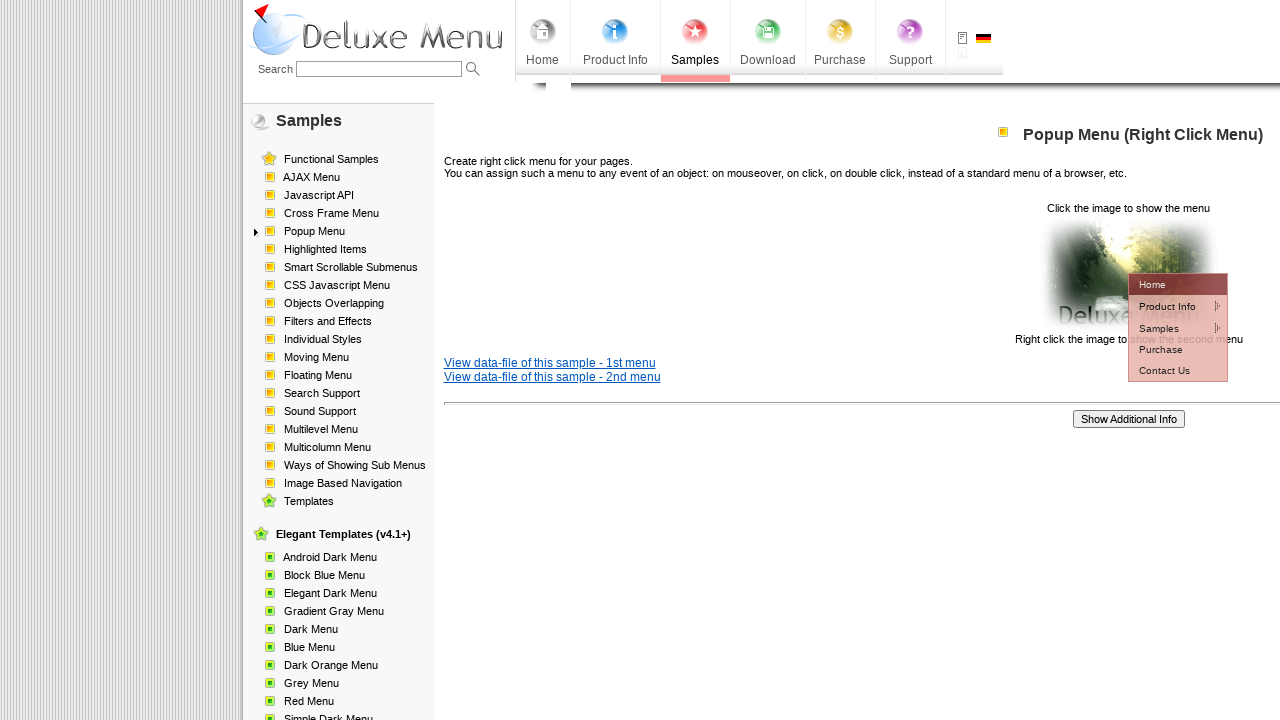